Tests the search filter functionality on a product offers page by entering a search term and verifying that filtered results contain the search text

Starting URL: https://rahulshettyacademy.com/seleniumPractise/#/offers

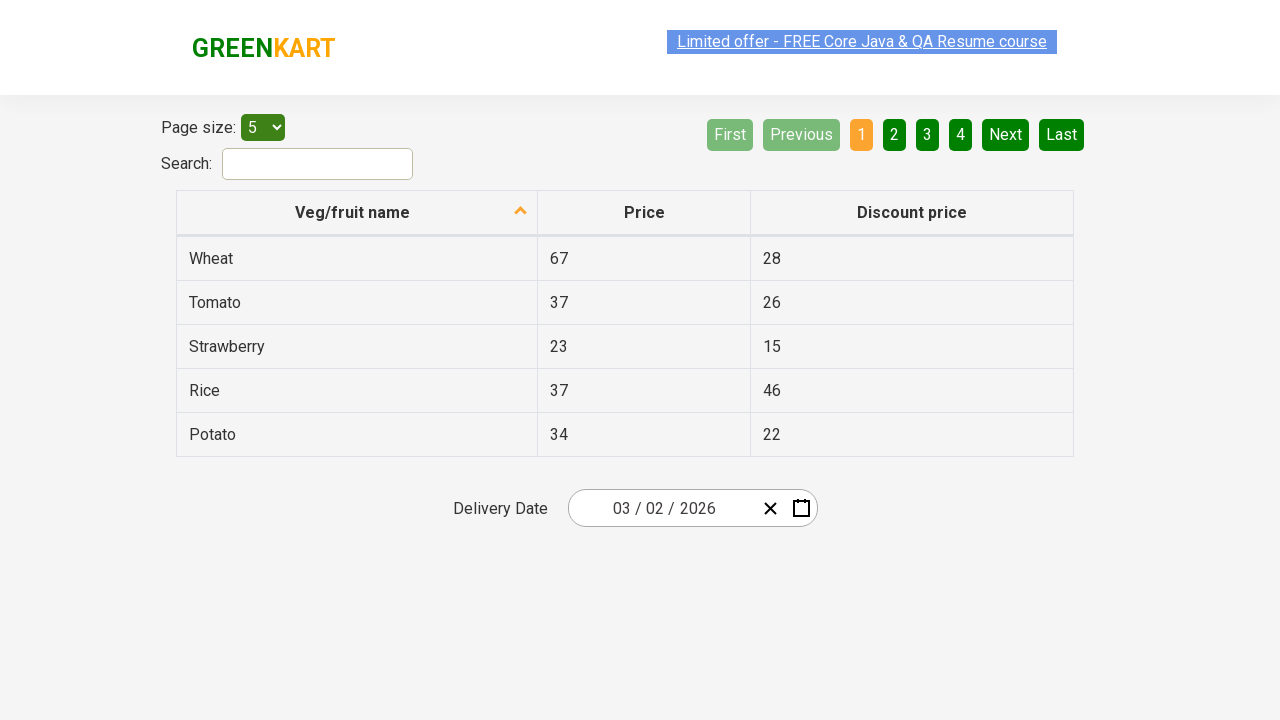

Entered search term 'Ch' in the search field on #search-field
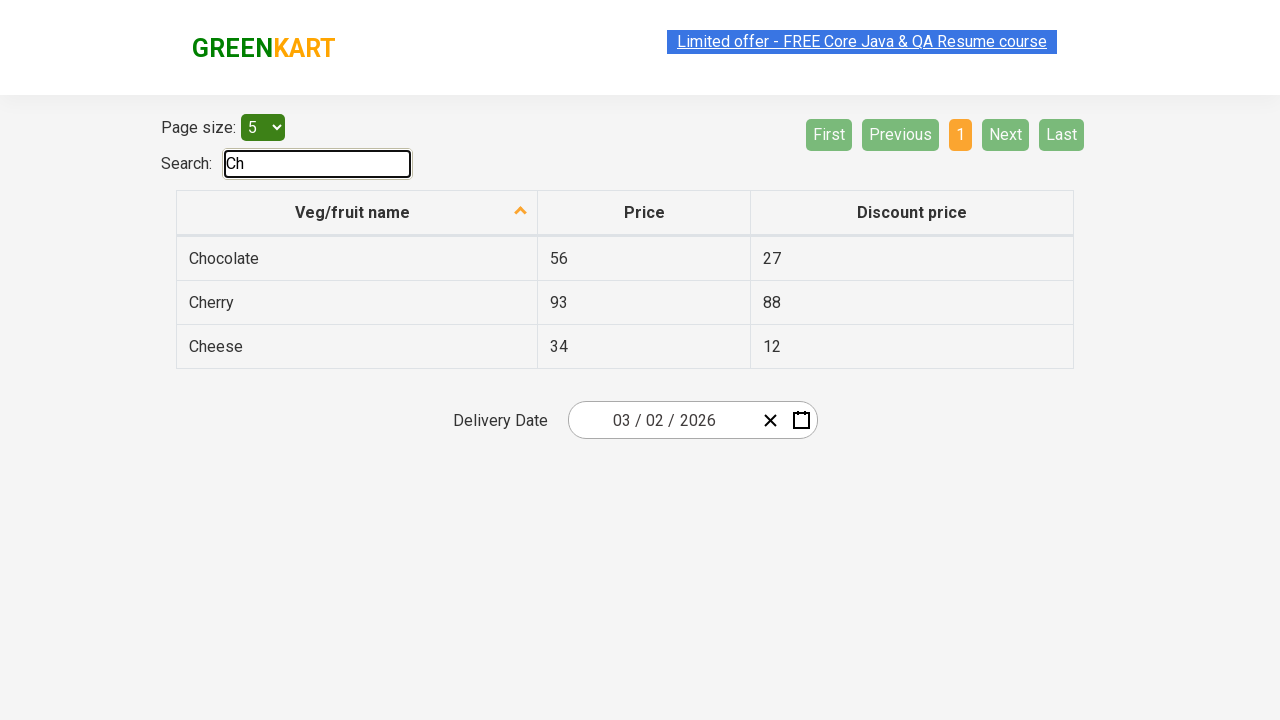

Waited for filtered product list to load
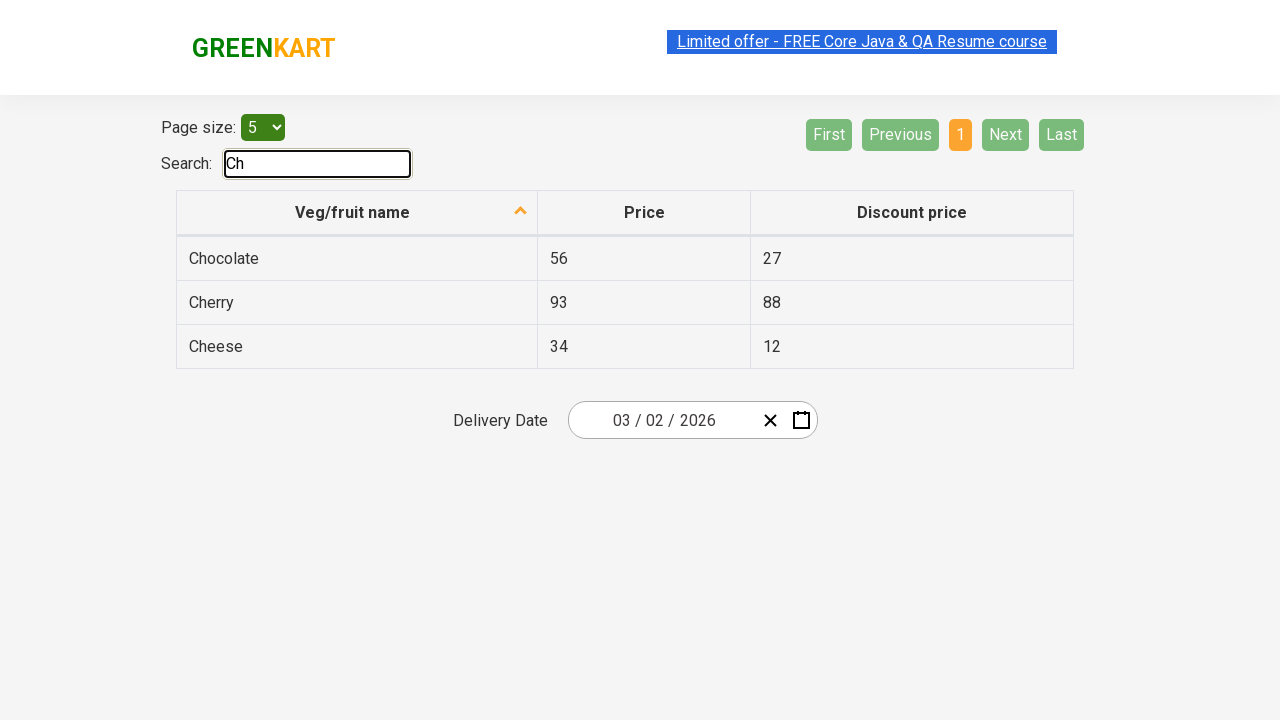

Retrieved all filtered product elements, found 3 products
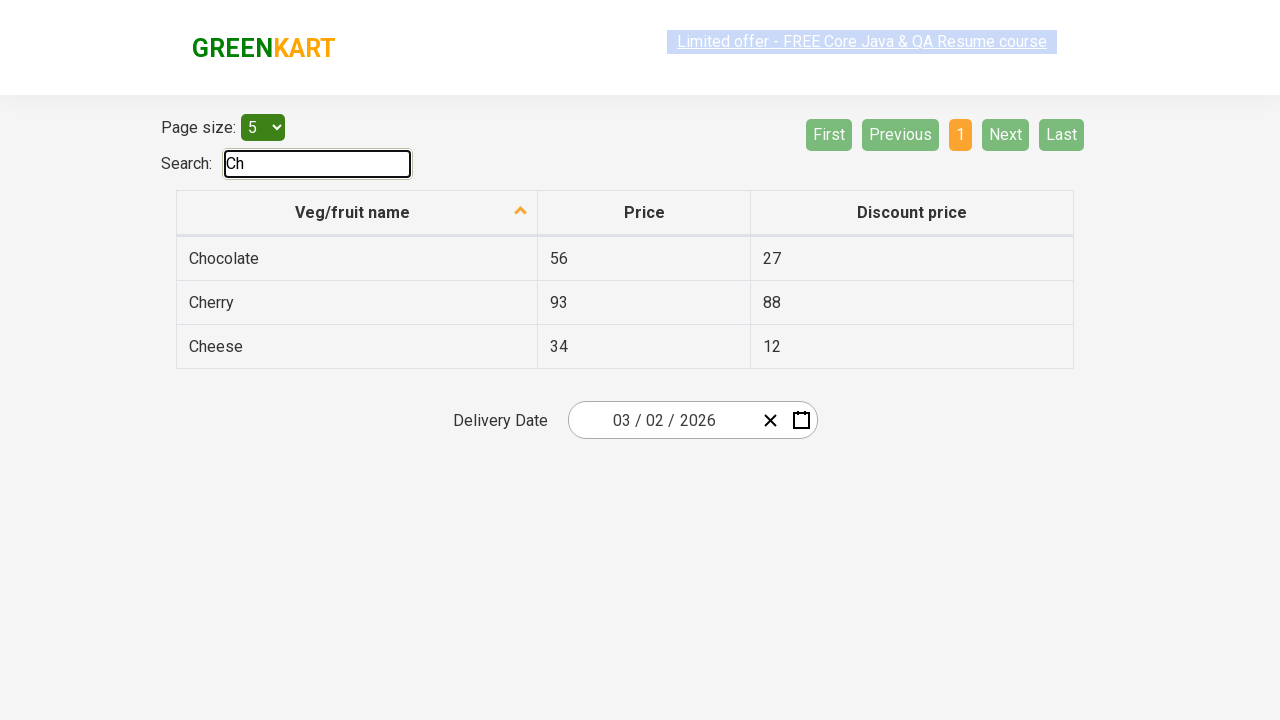

Assertion passed: filtered products are displayed and contain the search term
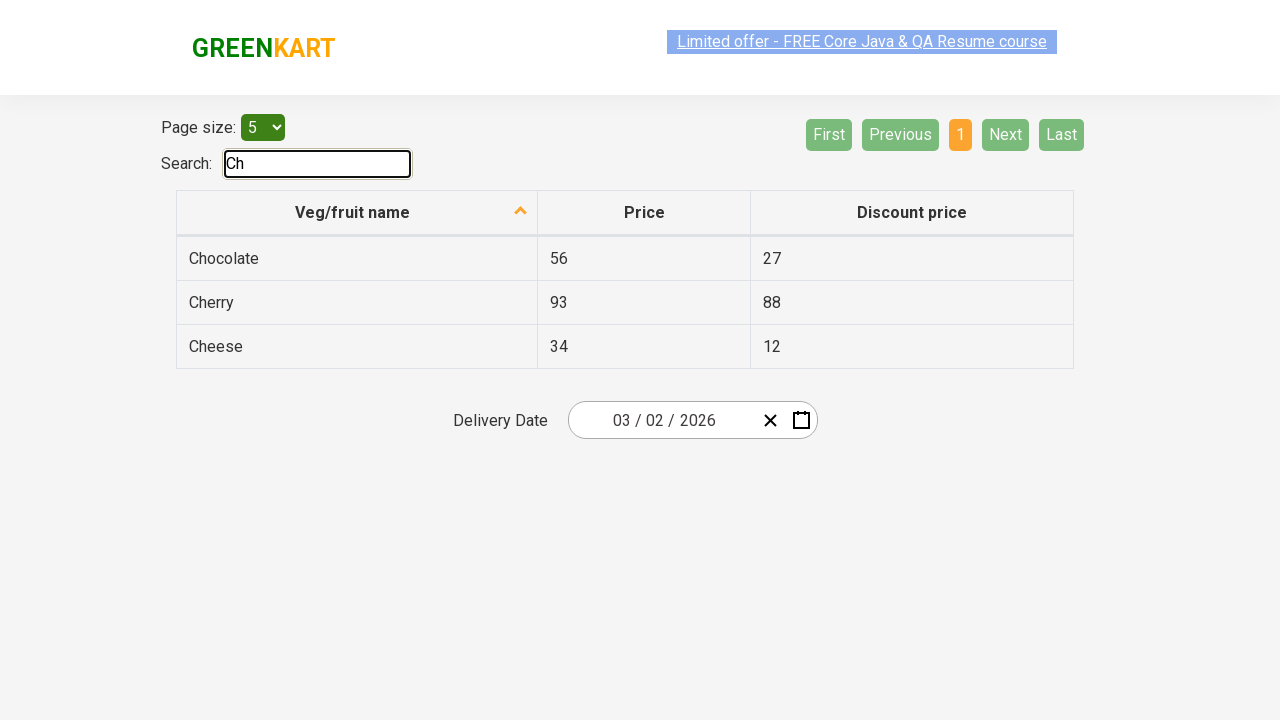

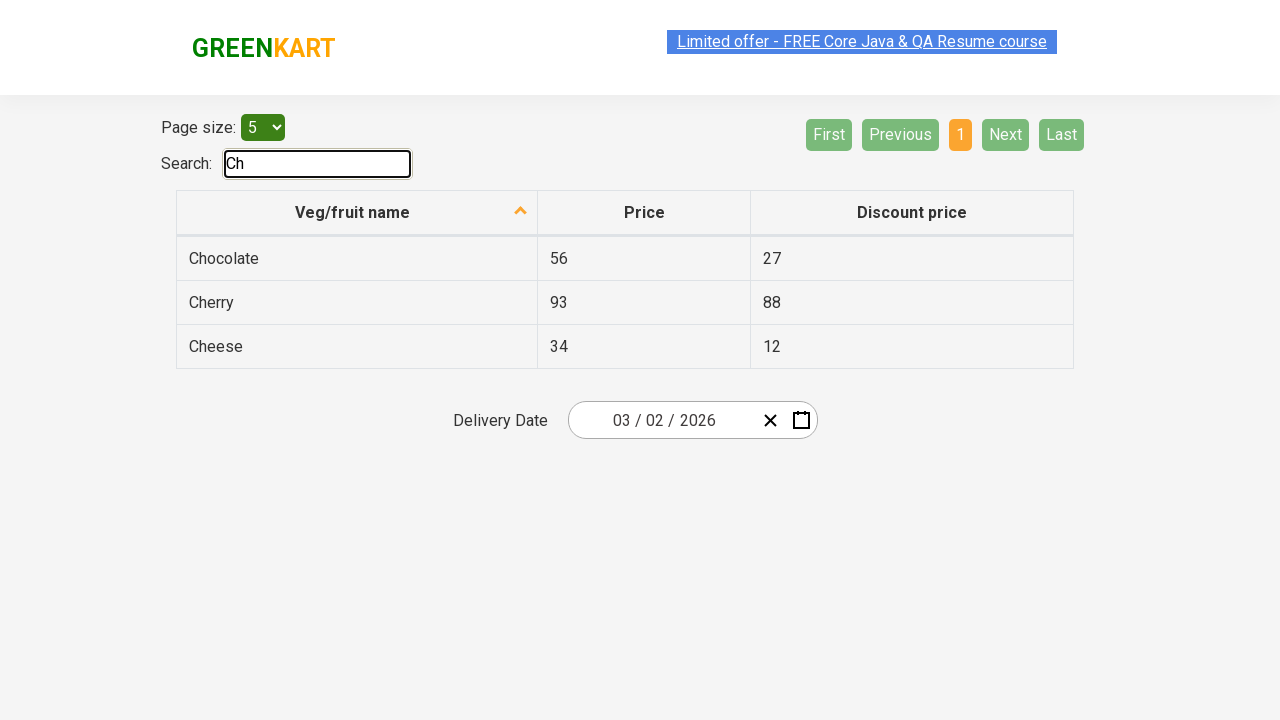